Tests hover functionality by hovering over an avatar image and verifying that the additional user information caption becomes visible.

Starting URL: http://the-internet.herokuapp.com/hovers

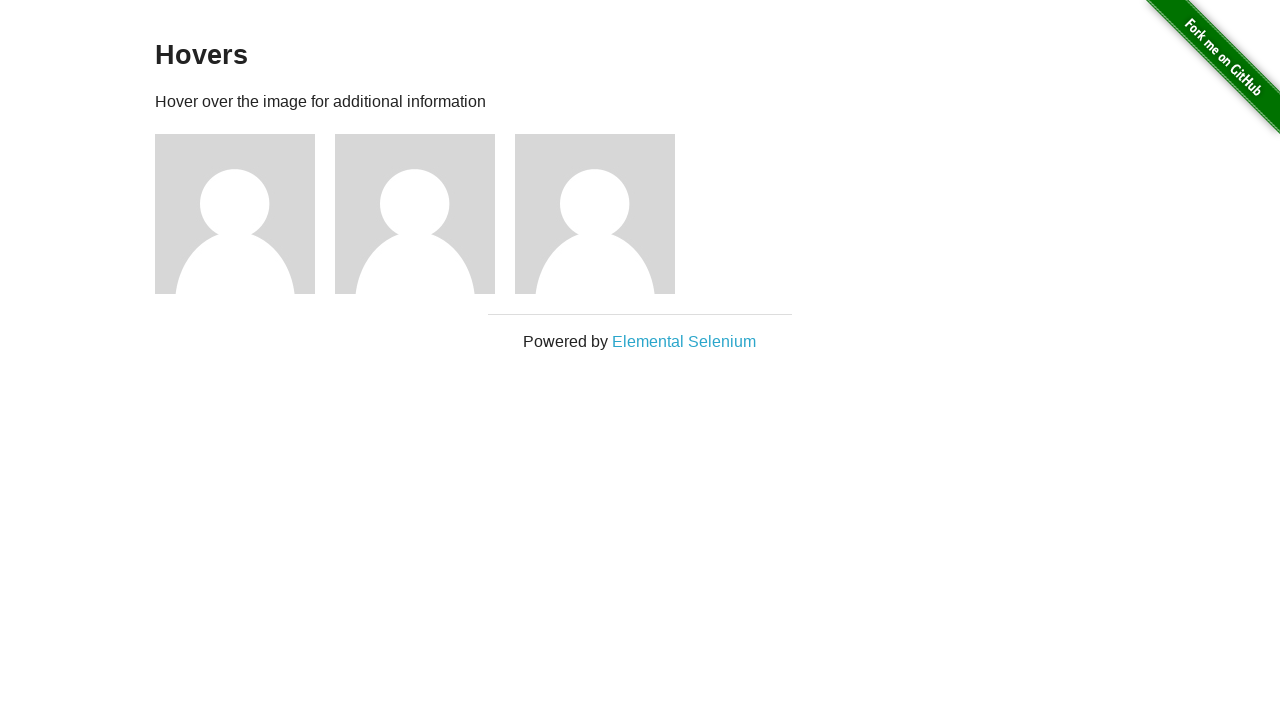

Located the first avatar figure element
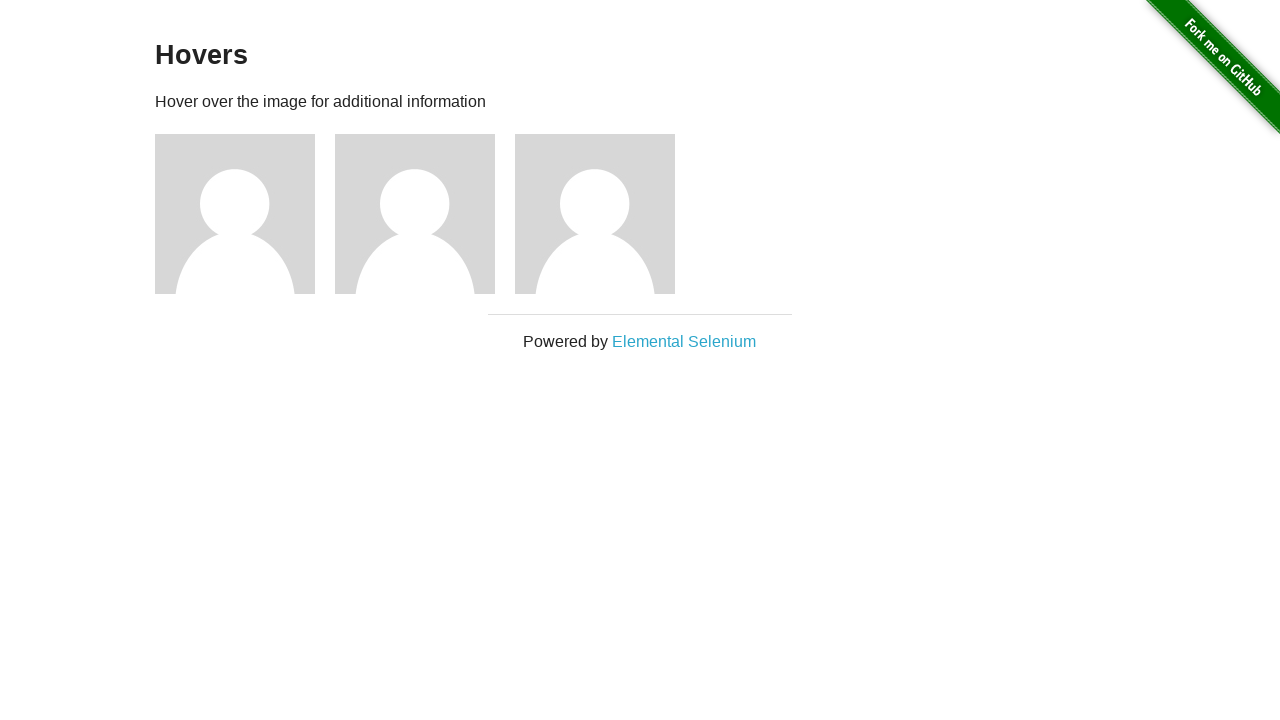

Hovered over the avatar image at (245, 214) on .figure >> nth=0
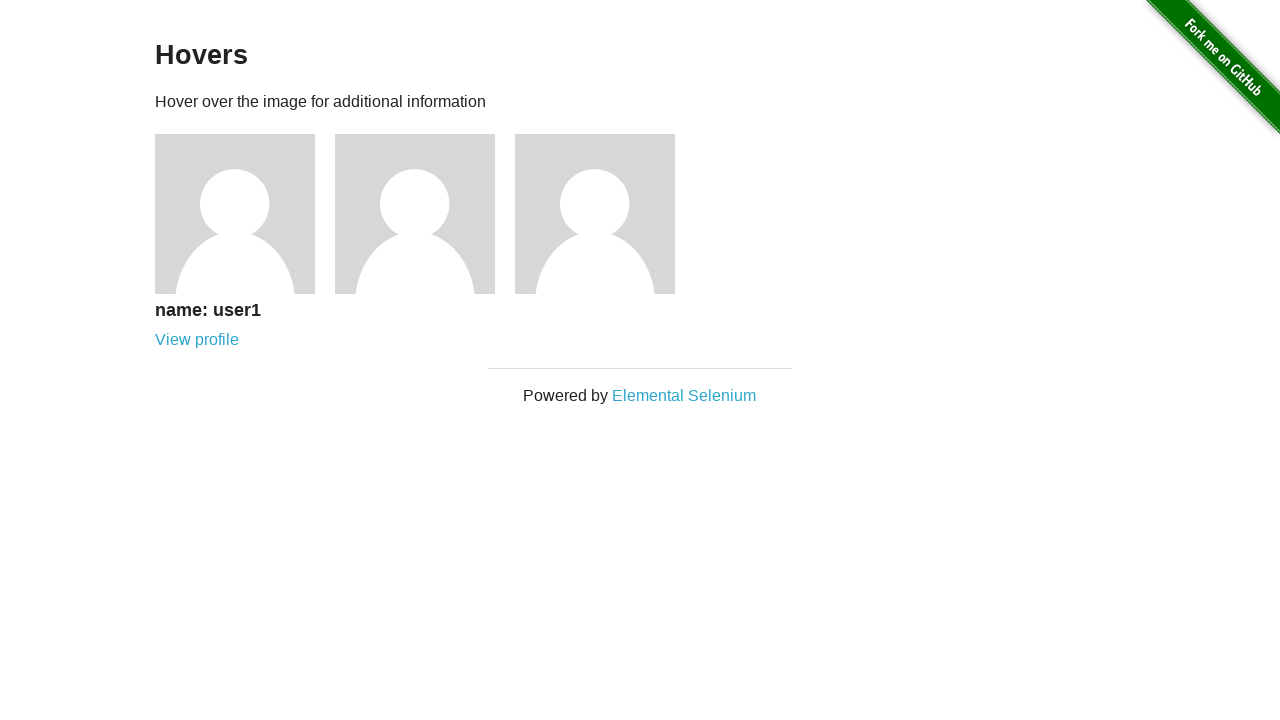

Located the user information caption element
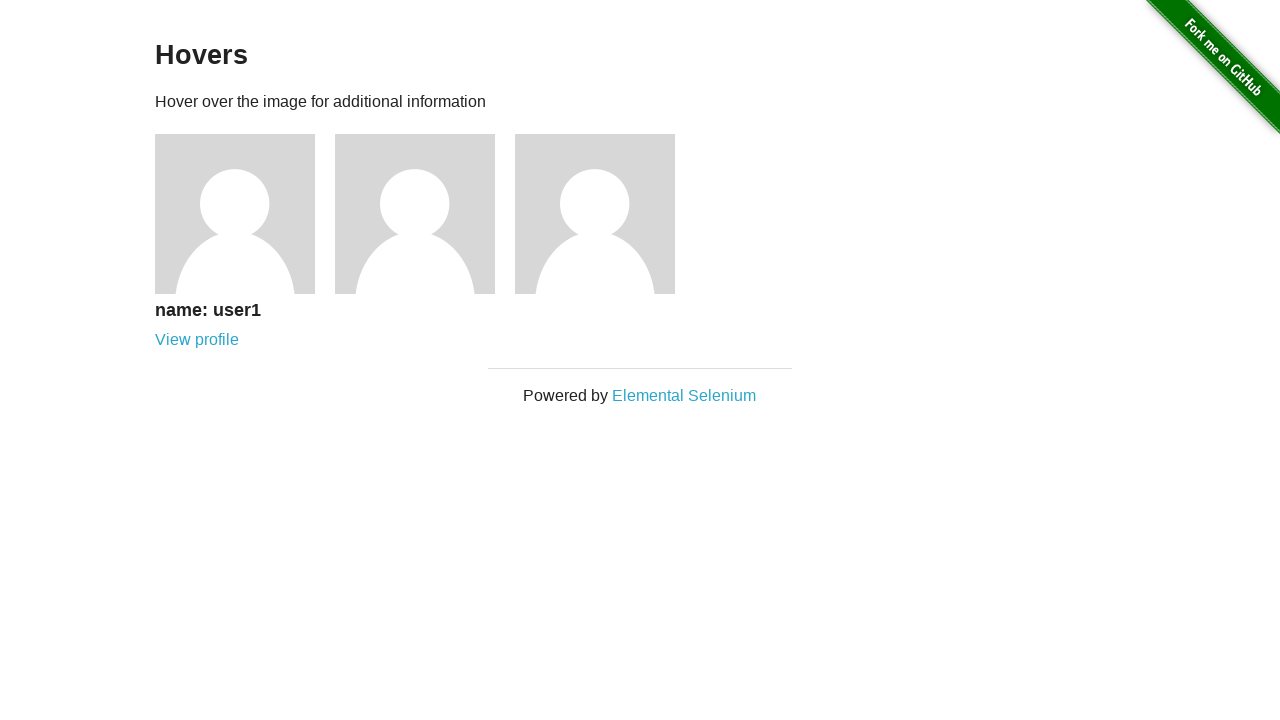

Waited for the caption to become visible
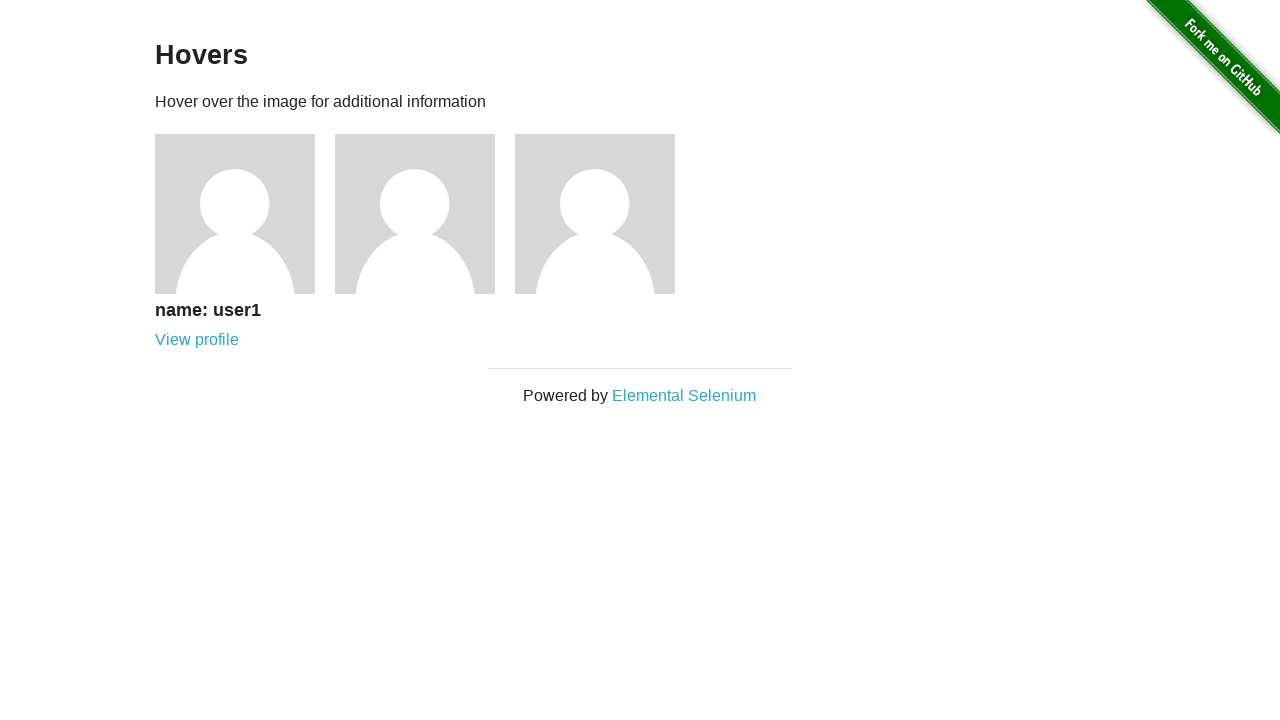

Verified that the caption is visible after hovering over avatar
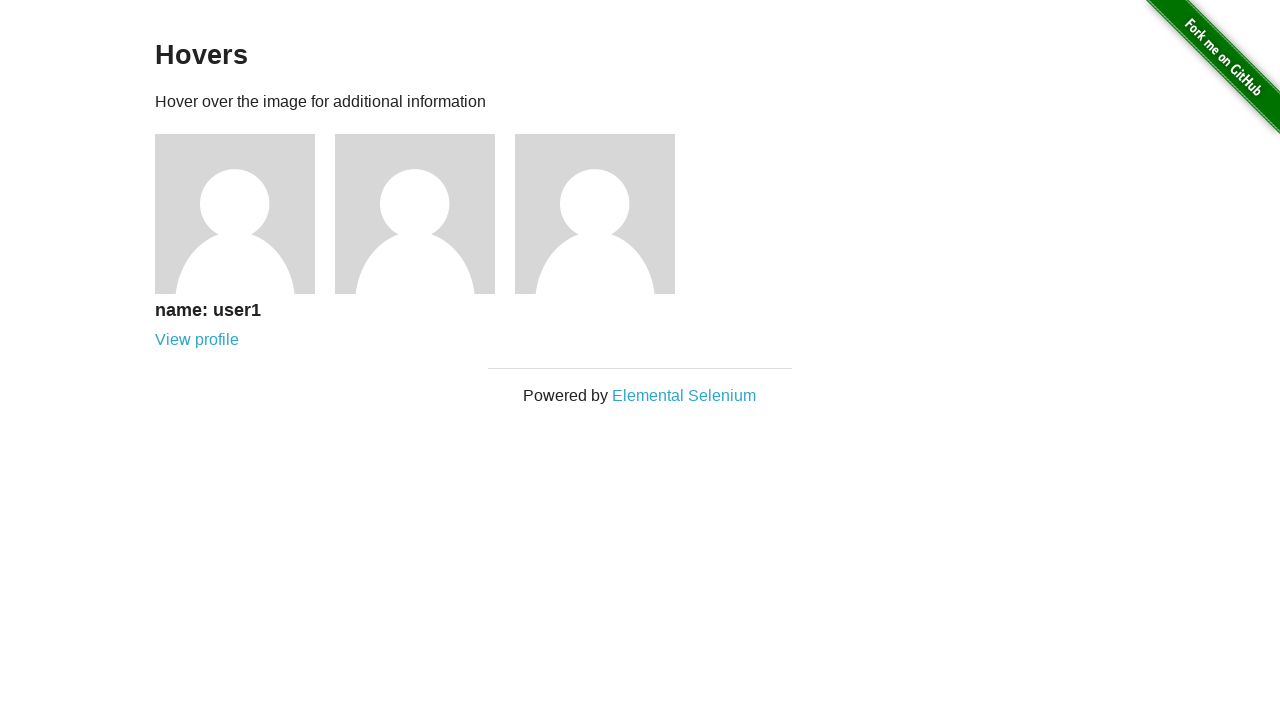

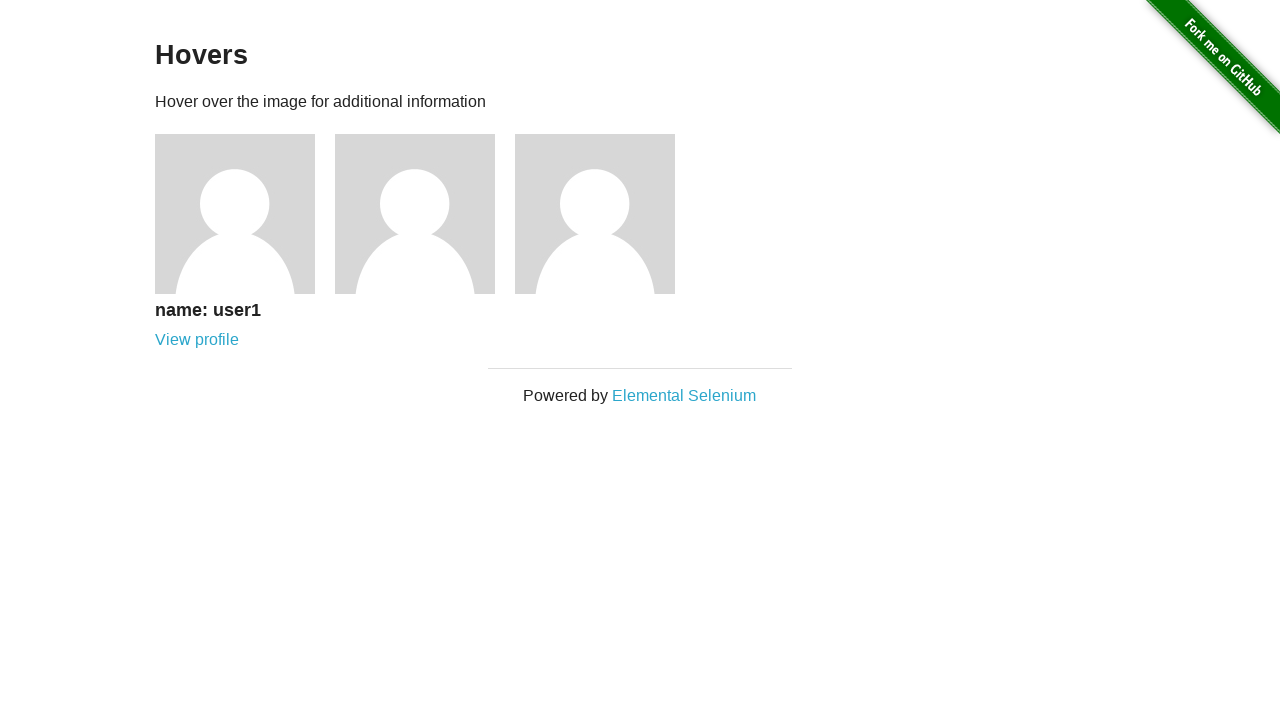